Tests login form validation with an invalid username and verifies the error message

Starting URL: https://the-internet.herokuapp.com/login

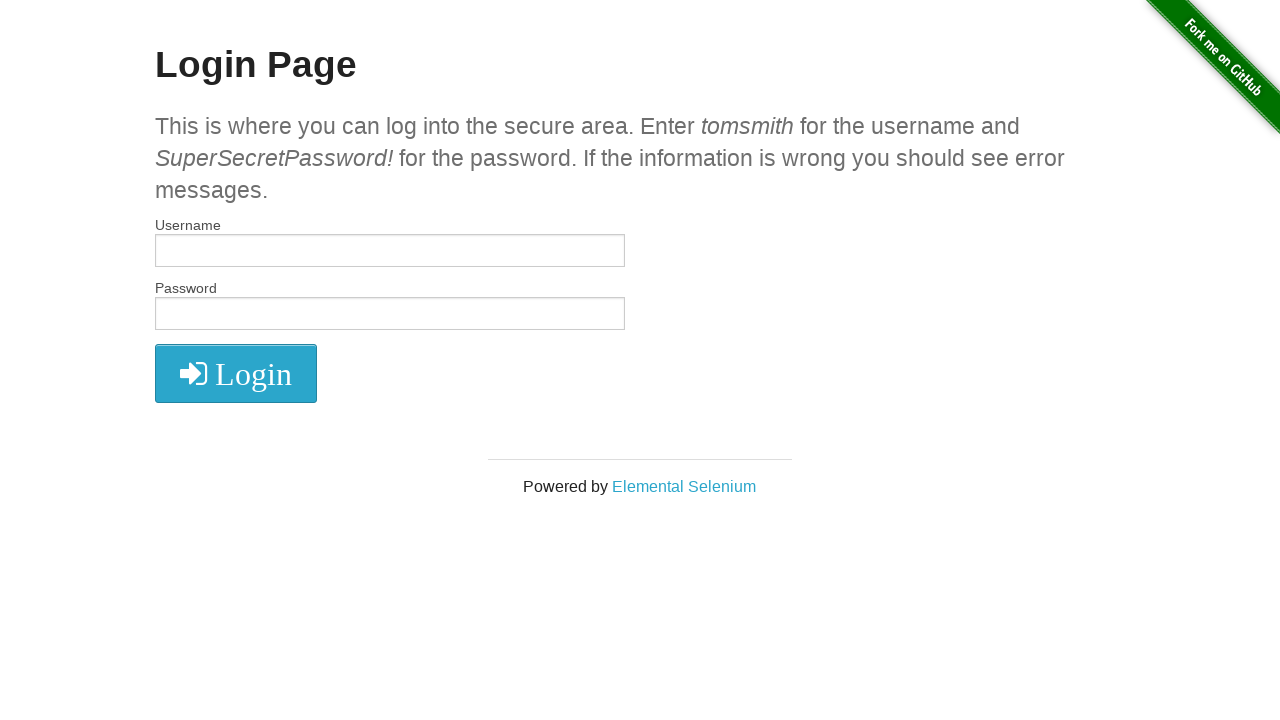

Filled username field with invalid username 'ngasal' on #username
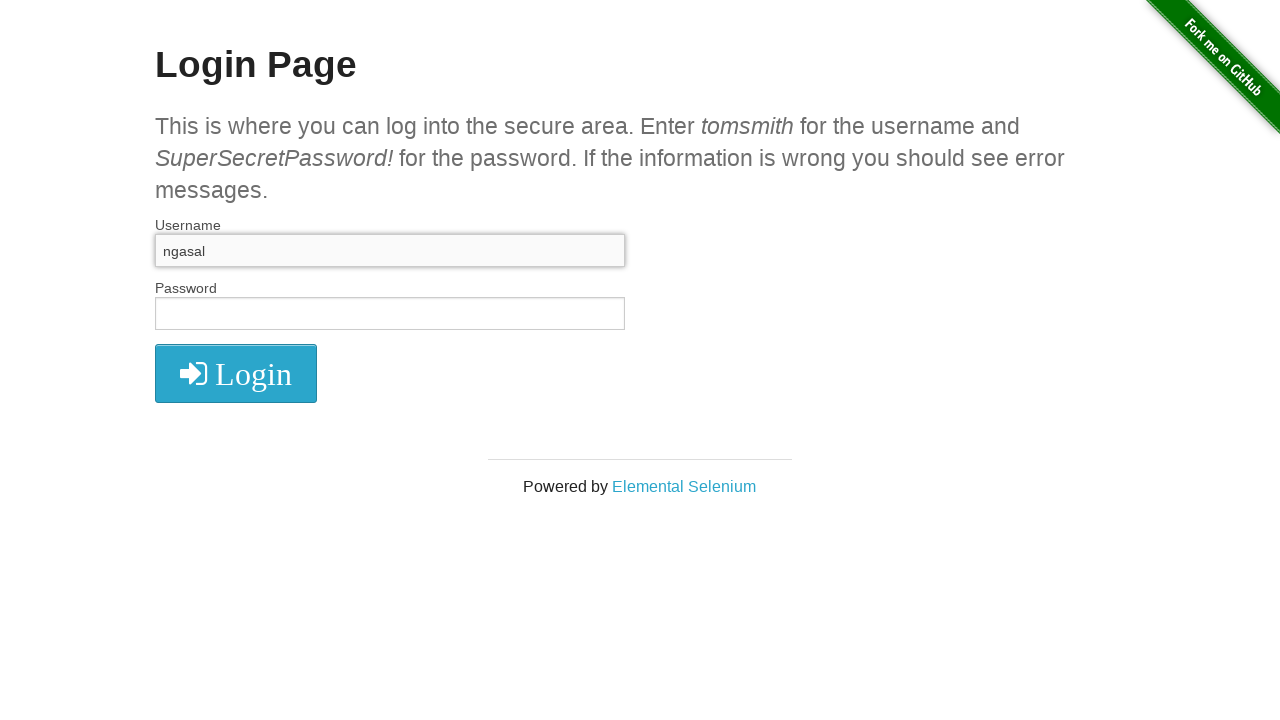

Filled password field with 'SuperSecretPassword!' on input[name='password']
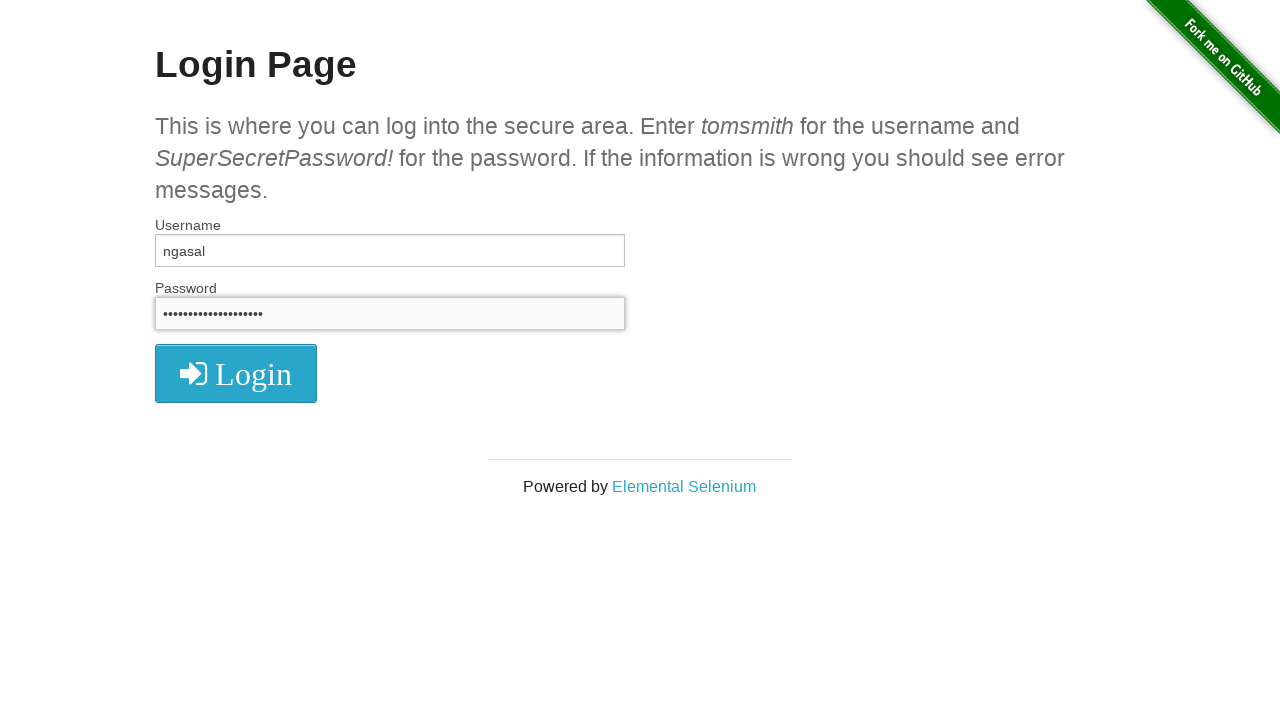

Clicked login button to submit the form at (236, 373) on xpath=//button[@type='submit']
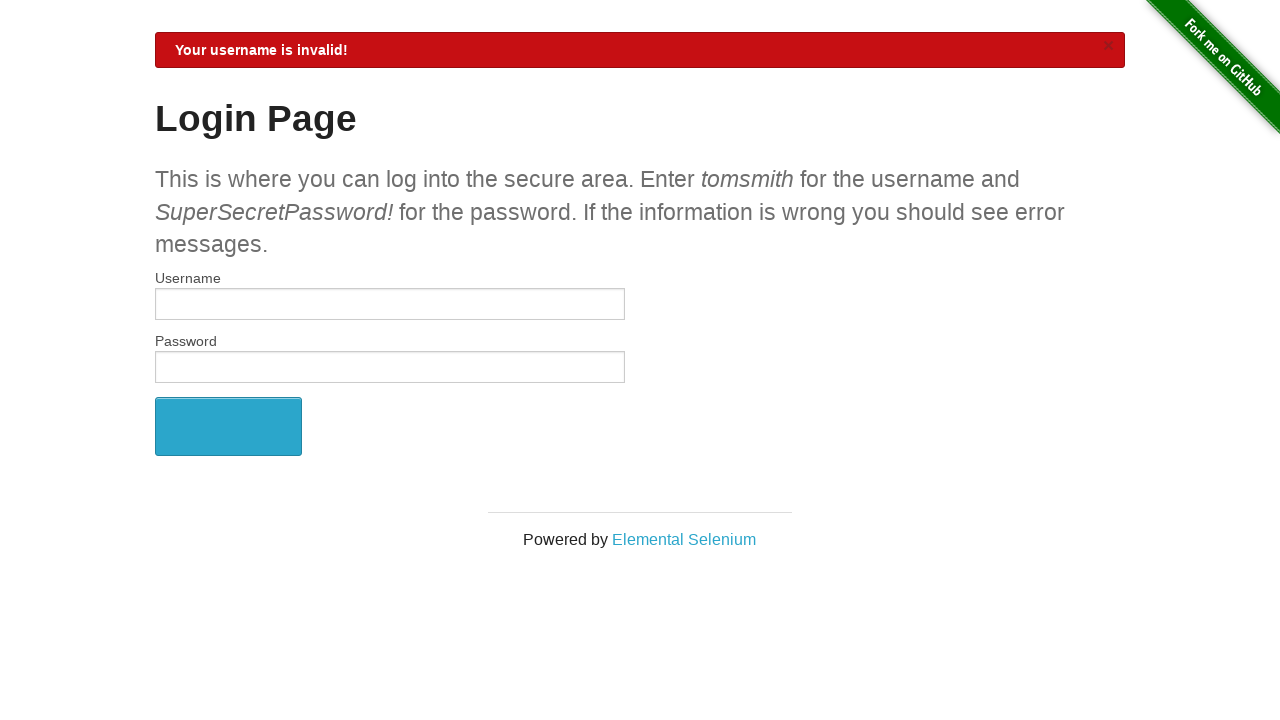

Retrieved flash error message from page
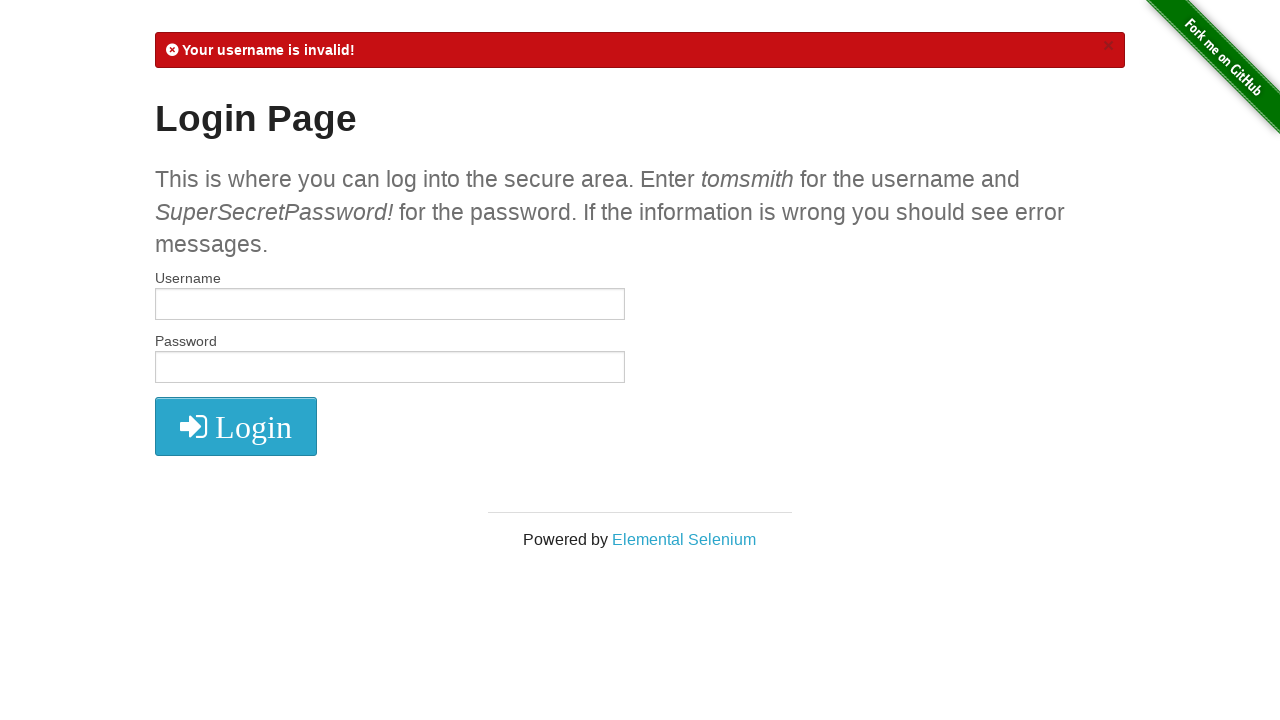

Verified error message contains 'Your username is invalid'
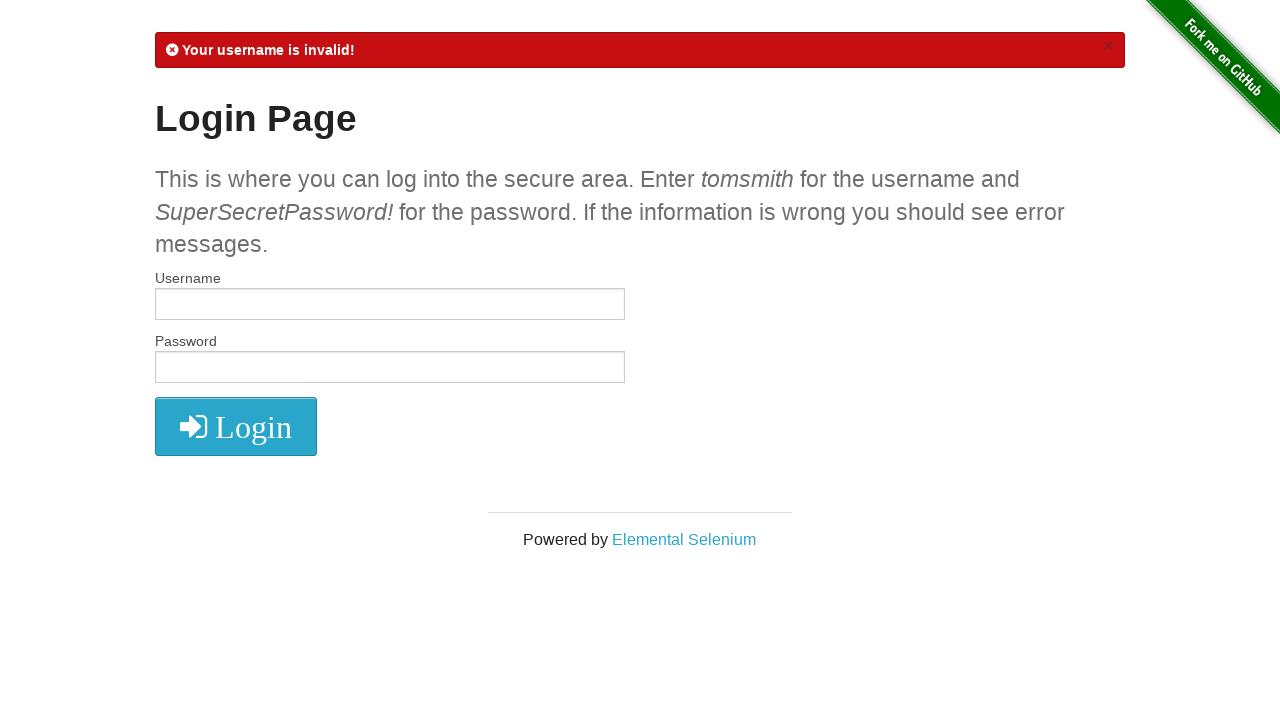

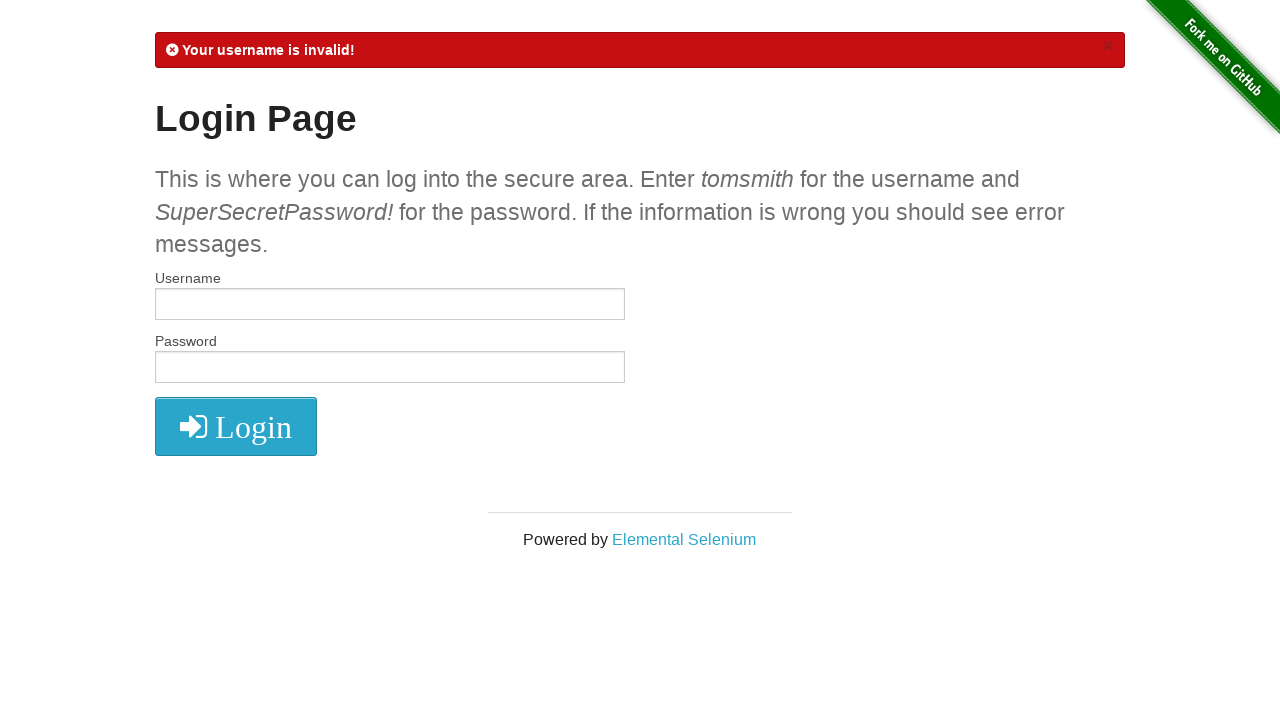